Navigates to Browse Languages section and verifies the table header columns are Language, Author, Date, Comments, and Rate.

Starting URL: http://www.99-bottles-of-beer.net/

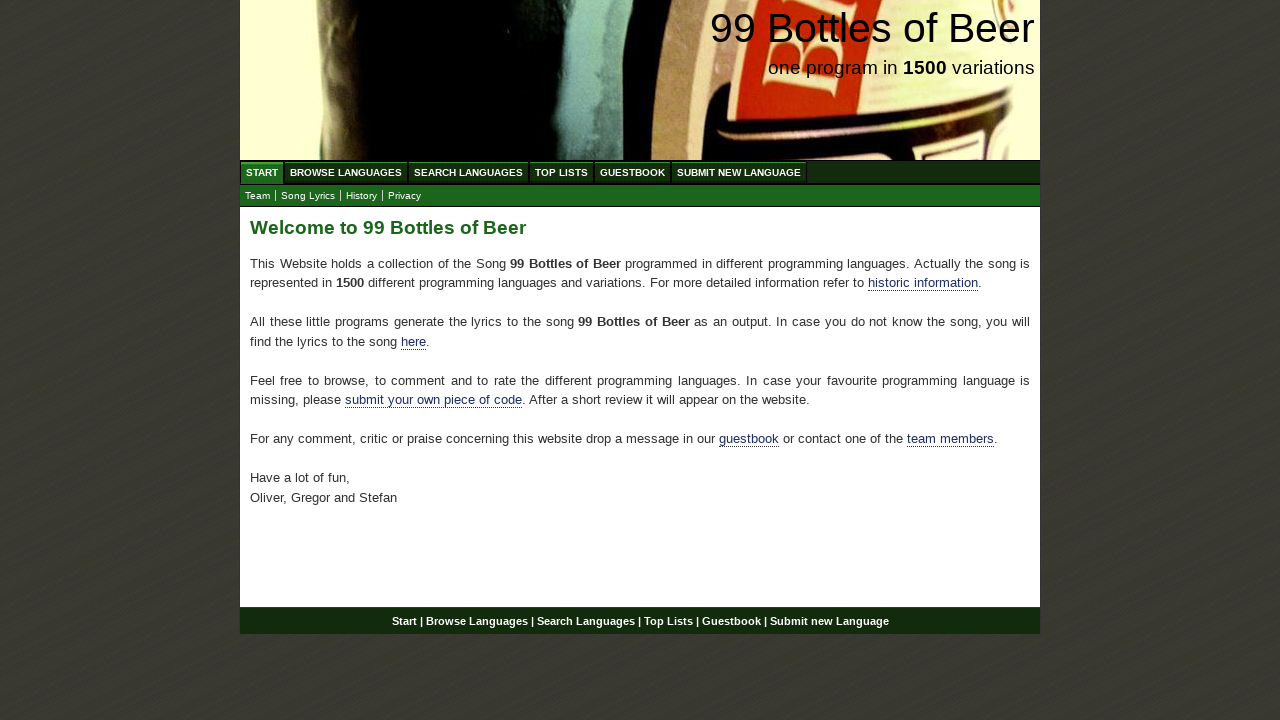

Clicked on 'Browse Languages' menu item at (346, 172) on xpath=//ul[@id='menu']//li/a[@href='/abc.html']
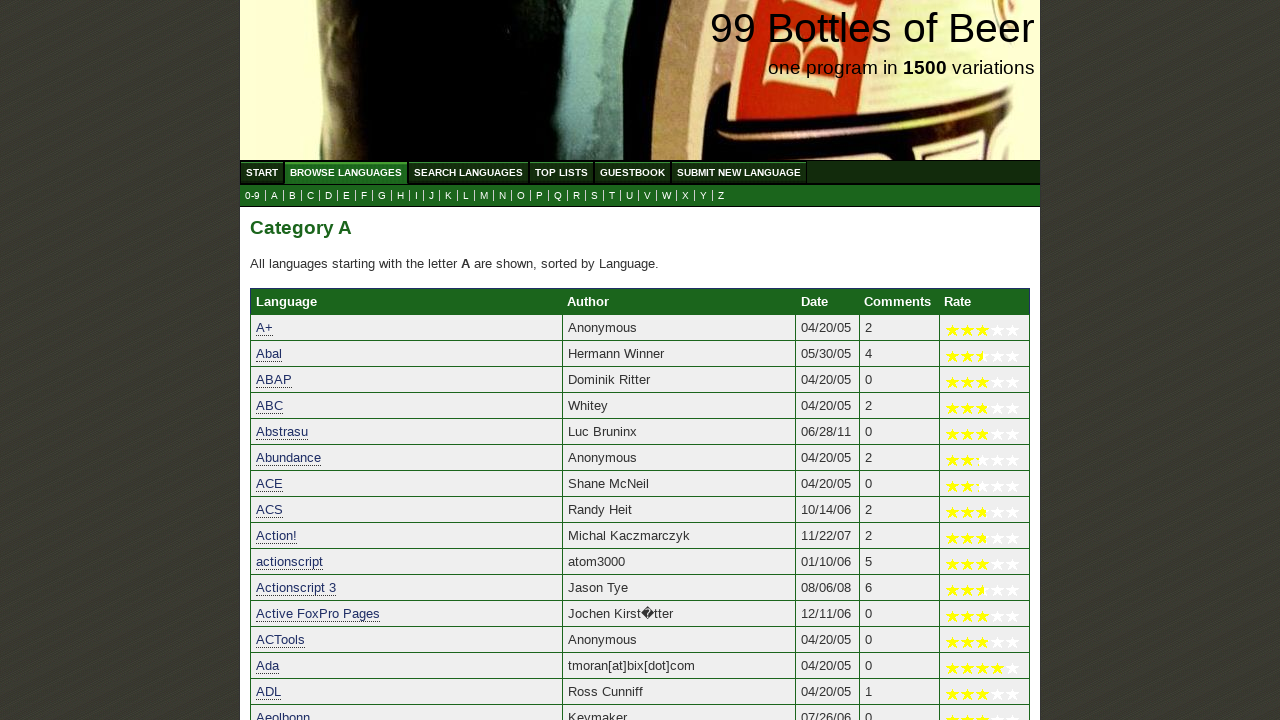

Table headers loaded in Browse Languages section
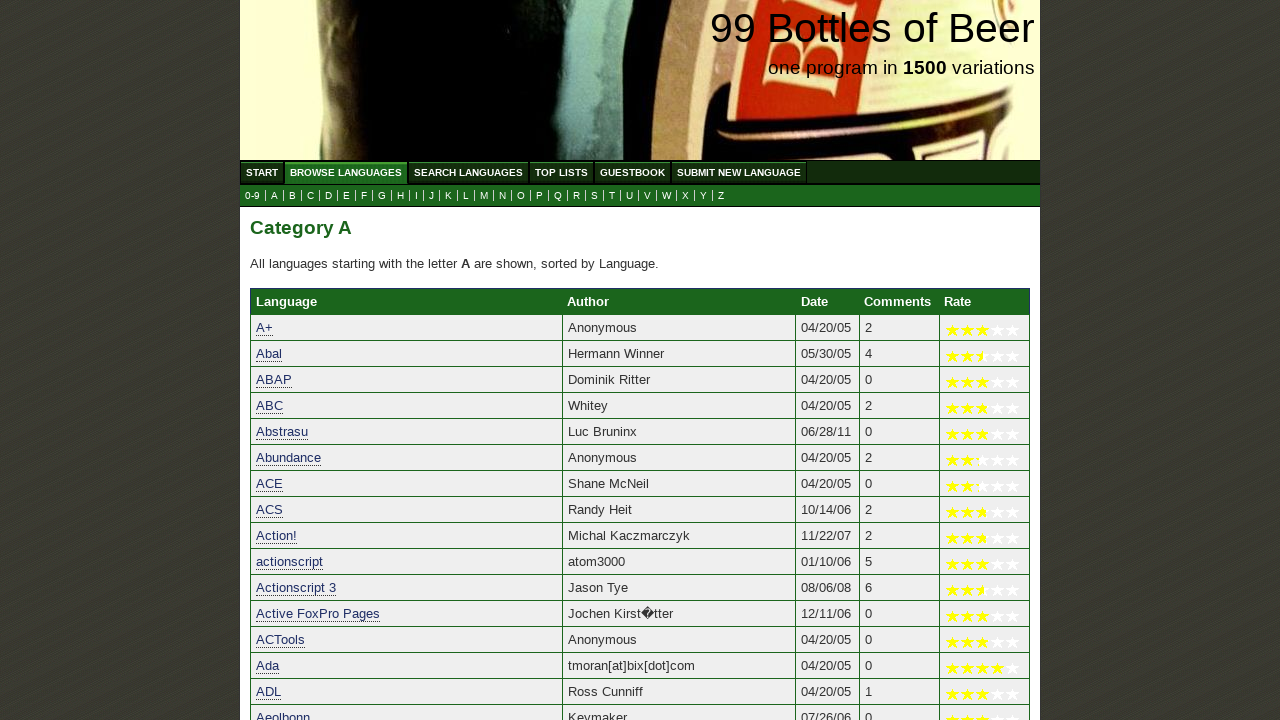

Retrieved all table header elements
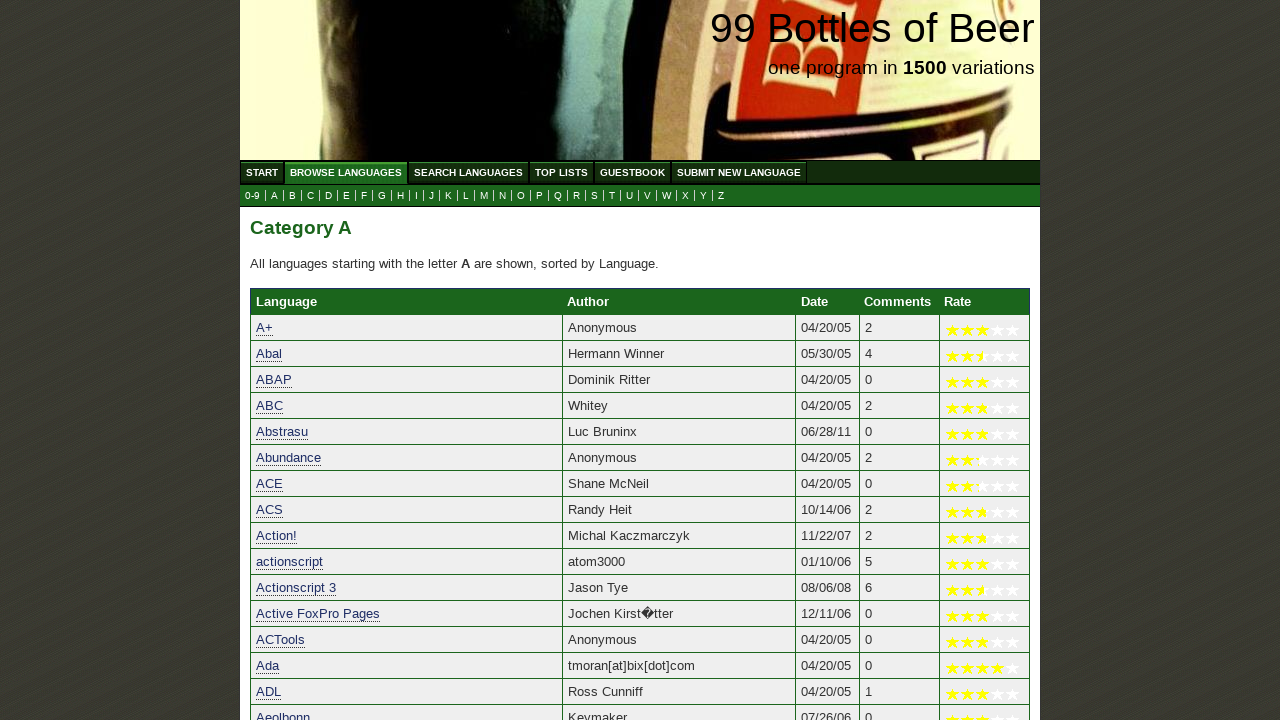

Extracted header texts: ['Language', 'Author', 'Date', 'Comments', 'Rate']
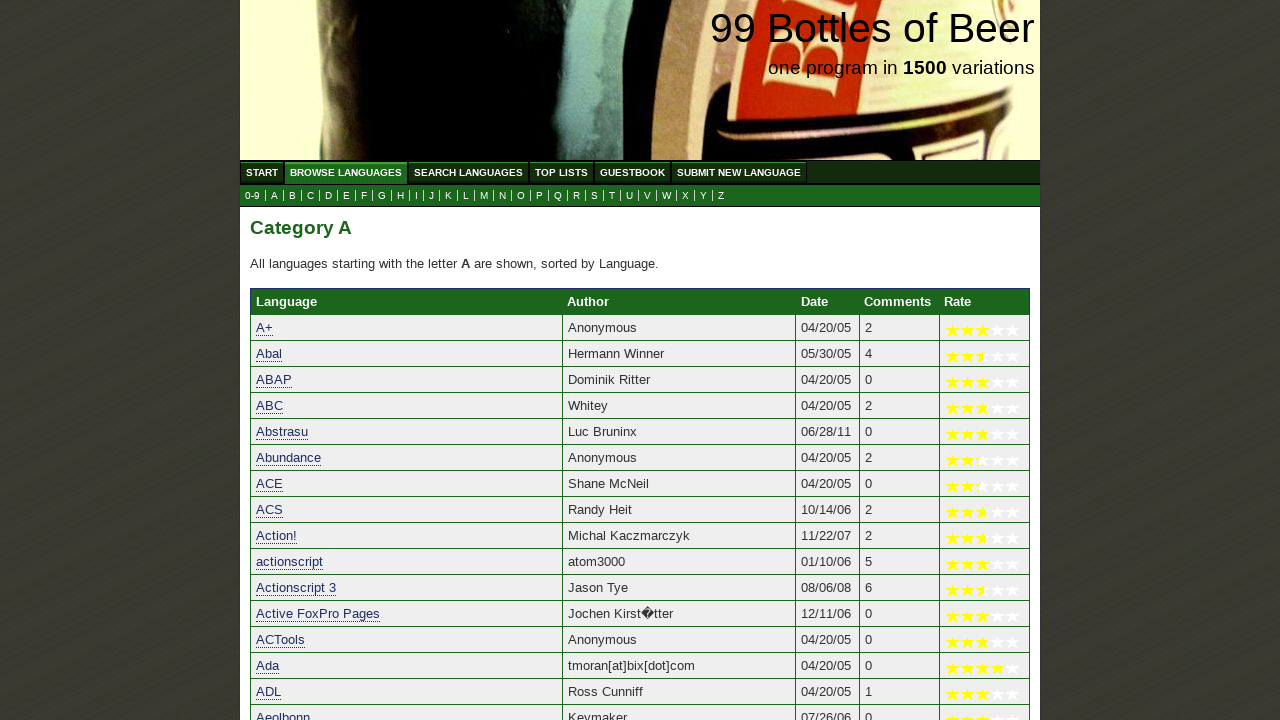

Verified table headers match expected columns: ['Language', 'Author', 'Date', 'Comments', 'Rate']
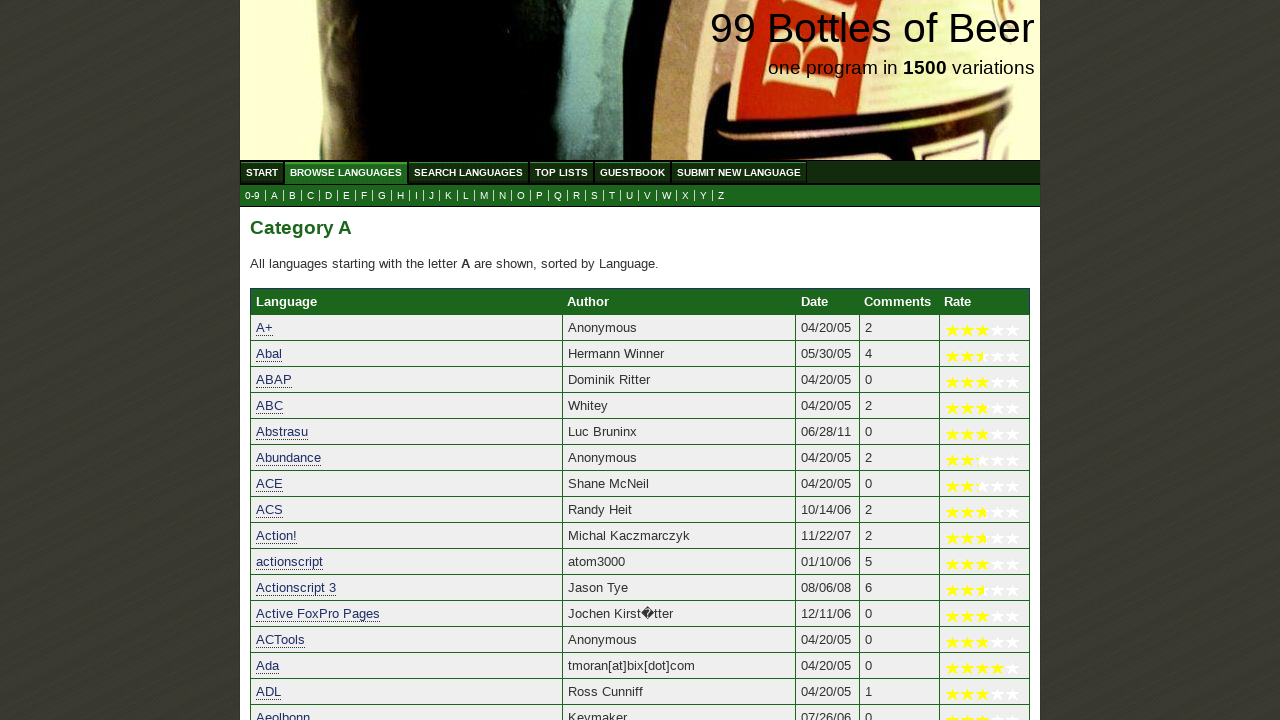

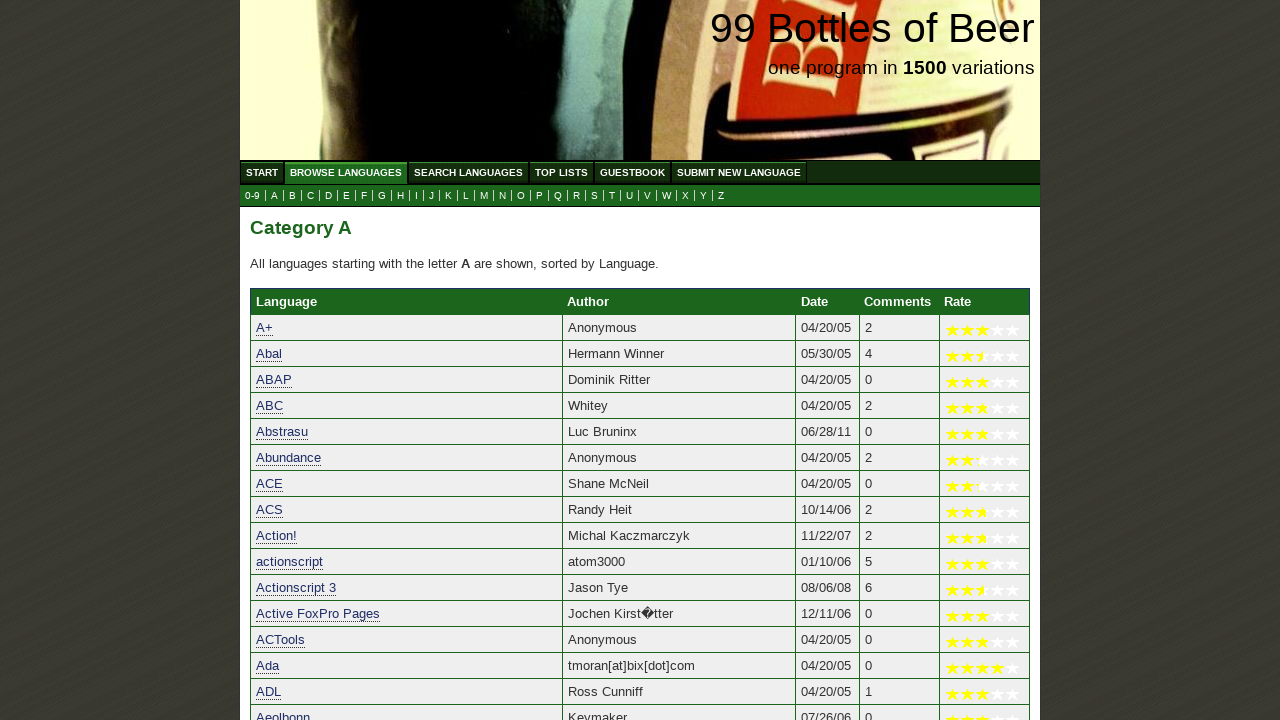